Tests unmarking todo items as complete by unchecking their checkboxes

Starting URL: https://demo.playwright.dev/todomvc

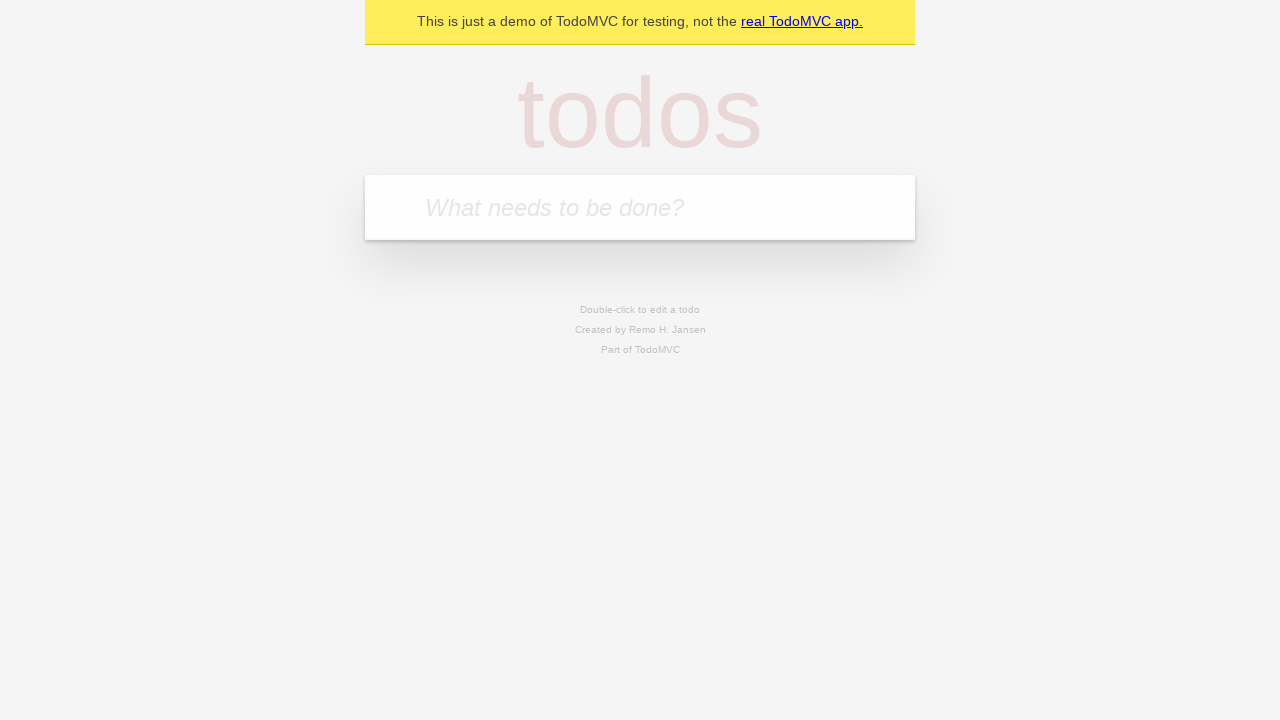

Filled todo input field with 'buy some cheese' on internal:attr=[placeholder="What needs to be done?"i]
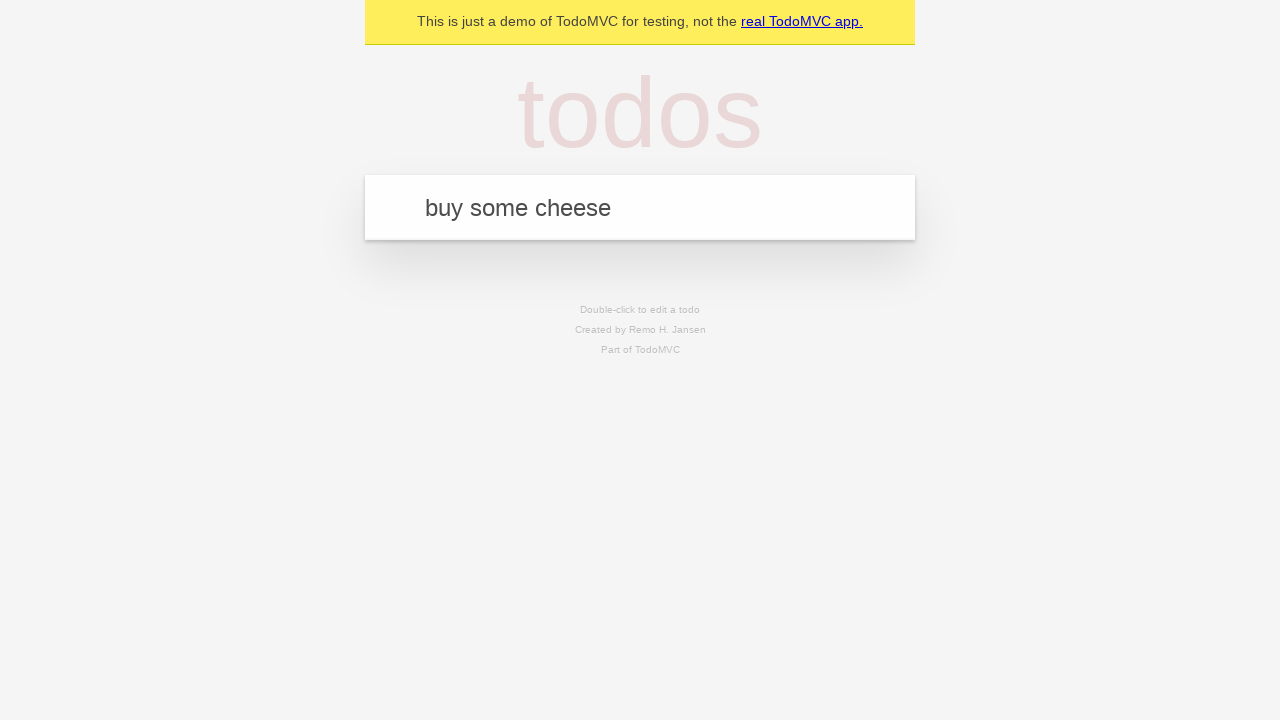

Pressed Enter to create todo item 'buy some cheese' on internal:attr=[placeholder="What needs to be done?"i]
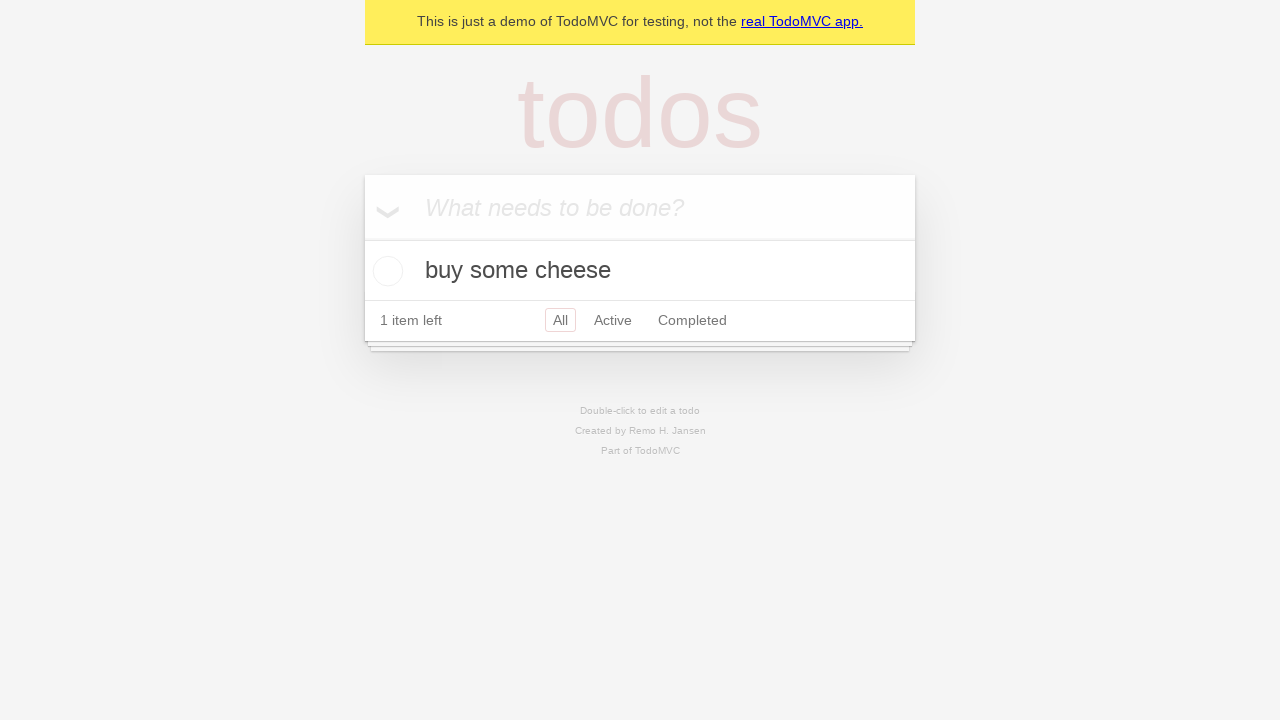

Filled todo input field with 'feed the cat' on internal:attr=[placeholder="What needs to be done?"i]
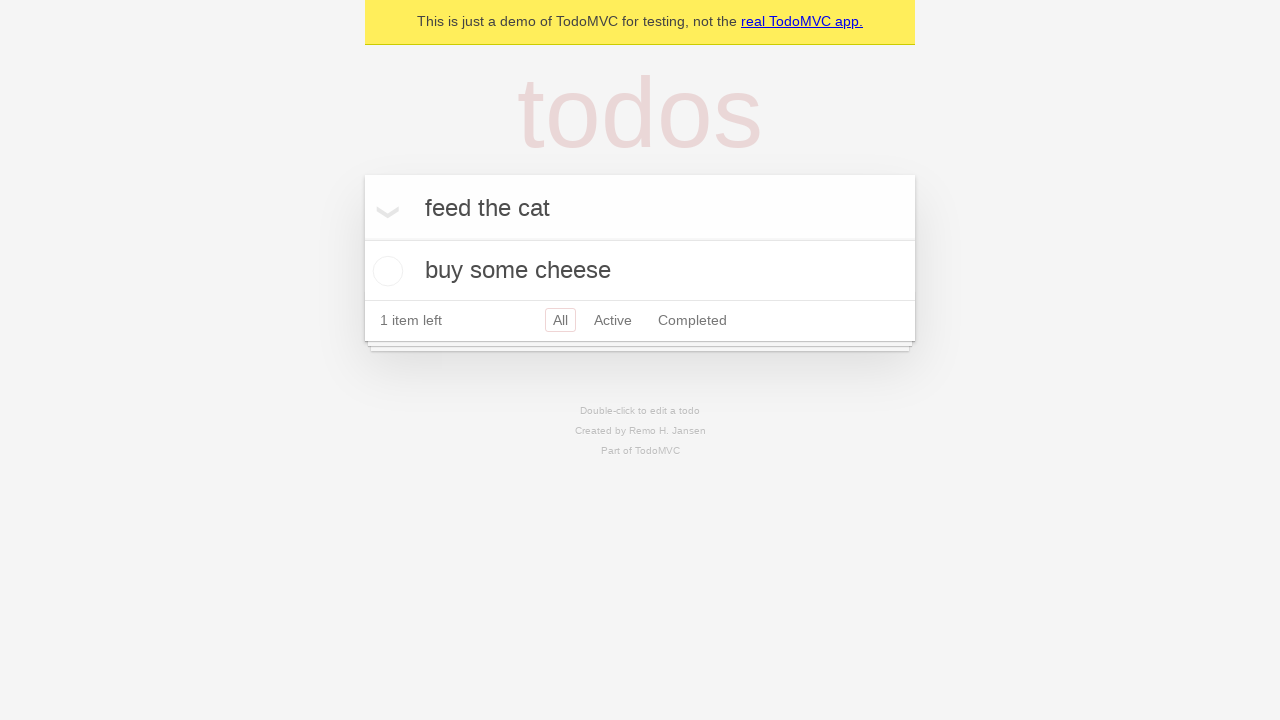

Pressed Enter to create todo item 'feed the cat' on internal:attr=[placeholder="What needs to be done?"i]
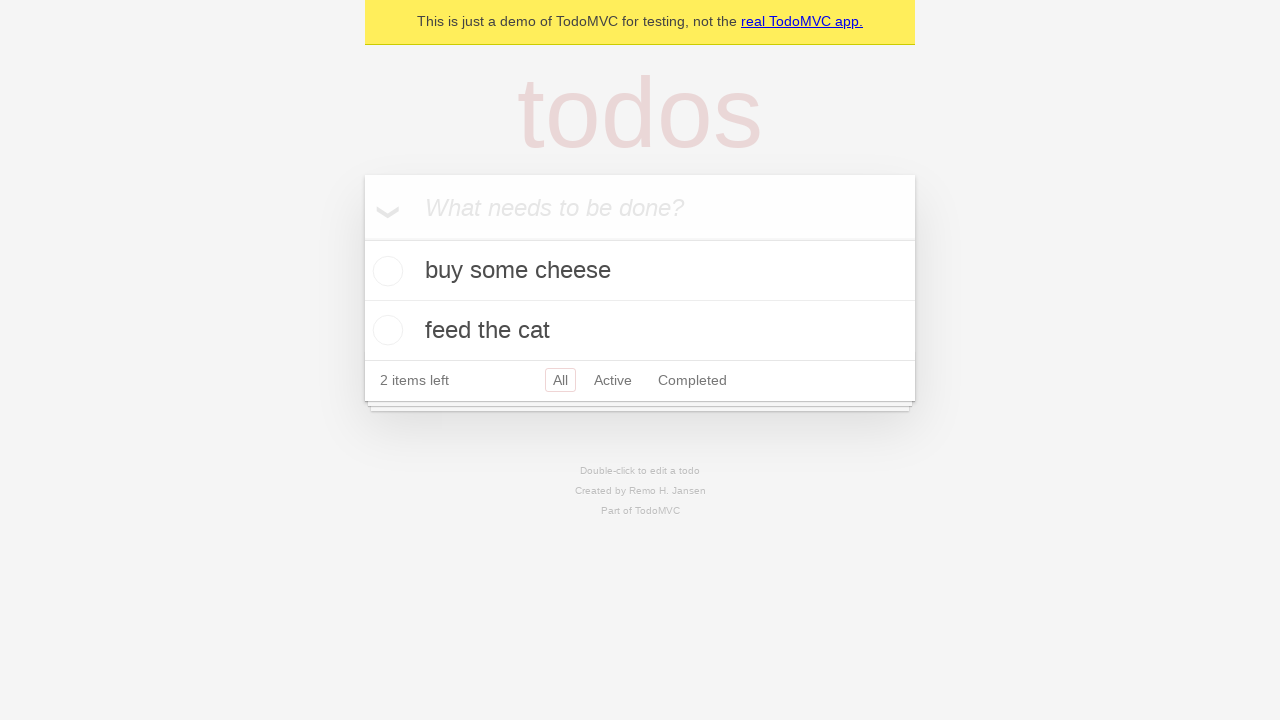

Checked the first todo item at (385, 271) on internal:testid=[data-testid="todo-item"s] >> nth=0 >> internal:role=checkbox
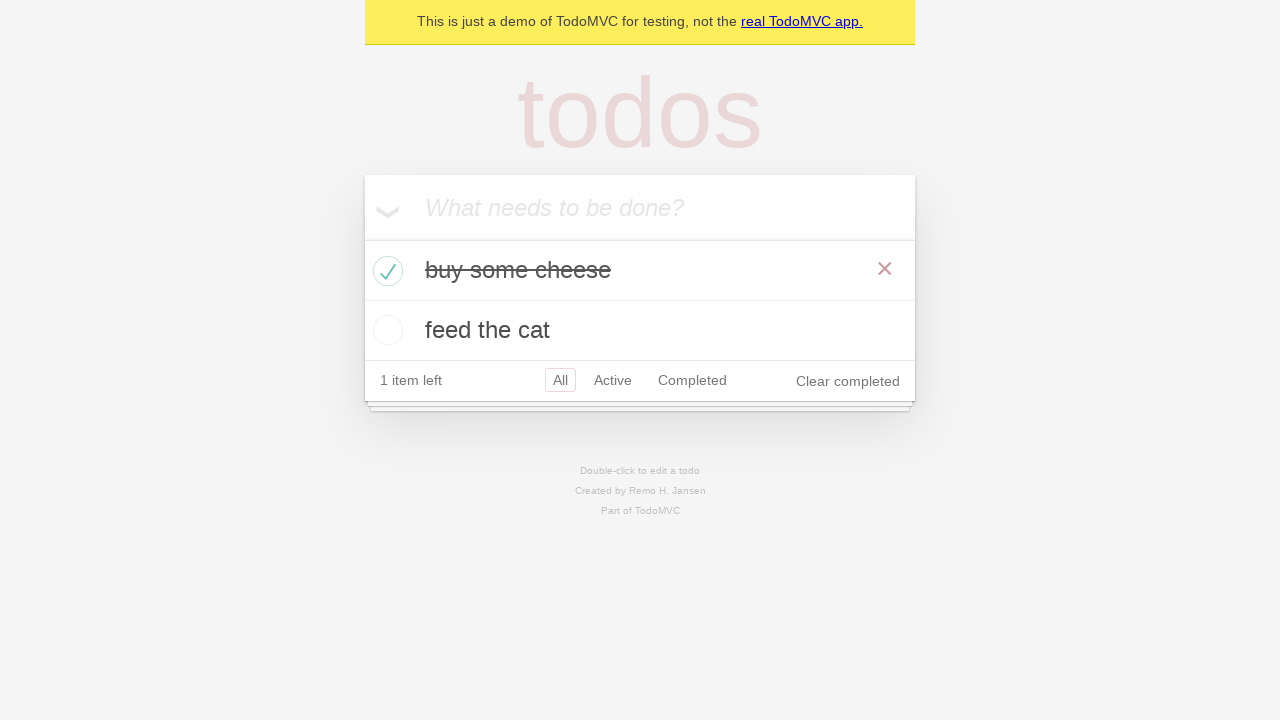

Unchecked the first todo item to mark it as incomplete at (385, 271) on internal:testid=[data-testid="todo-item"s] >> nth=0 >> internal:role=checkbox
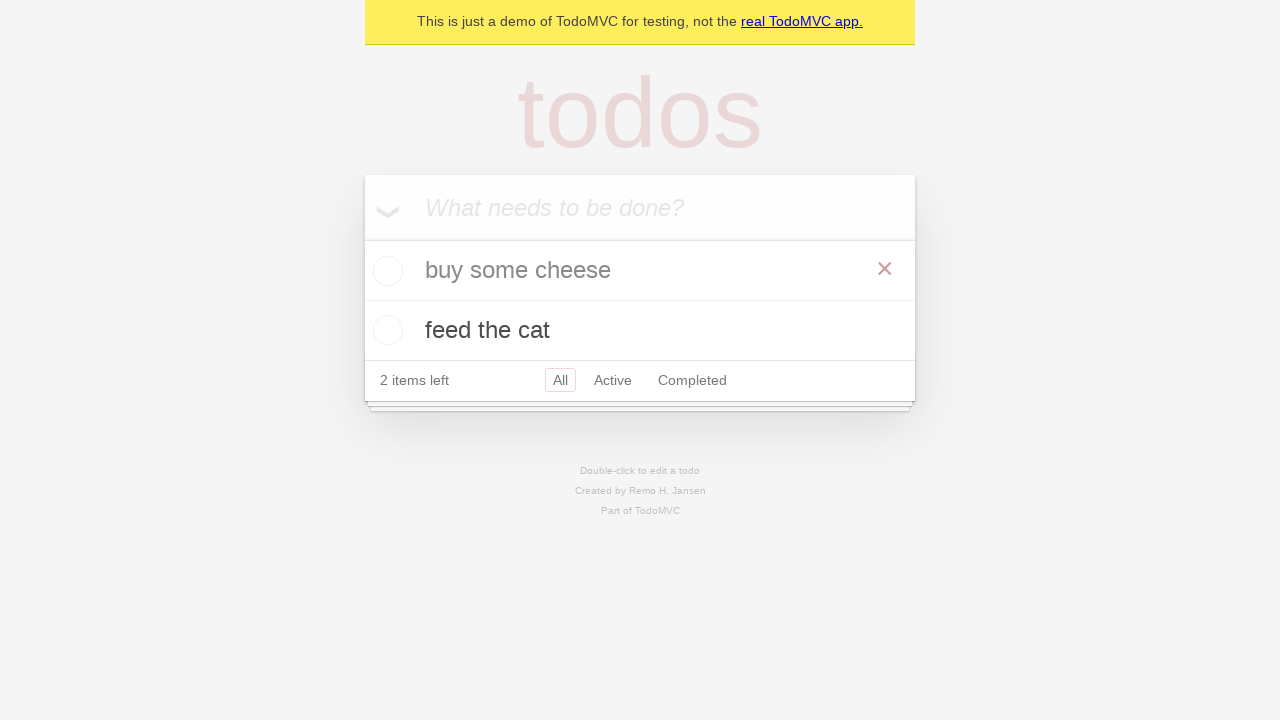

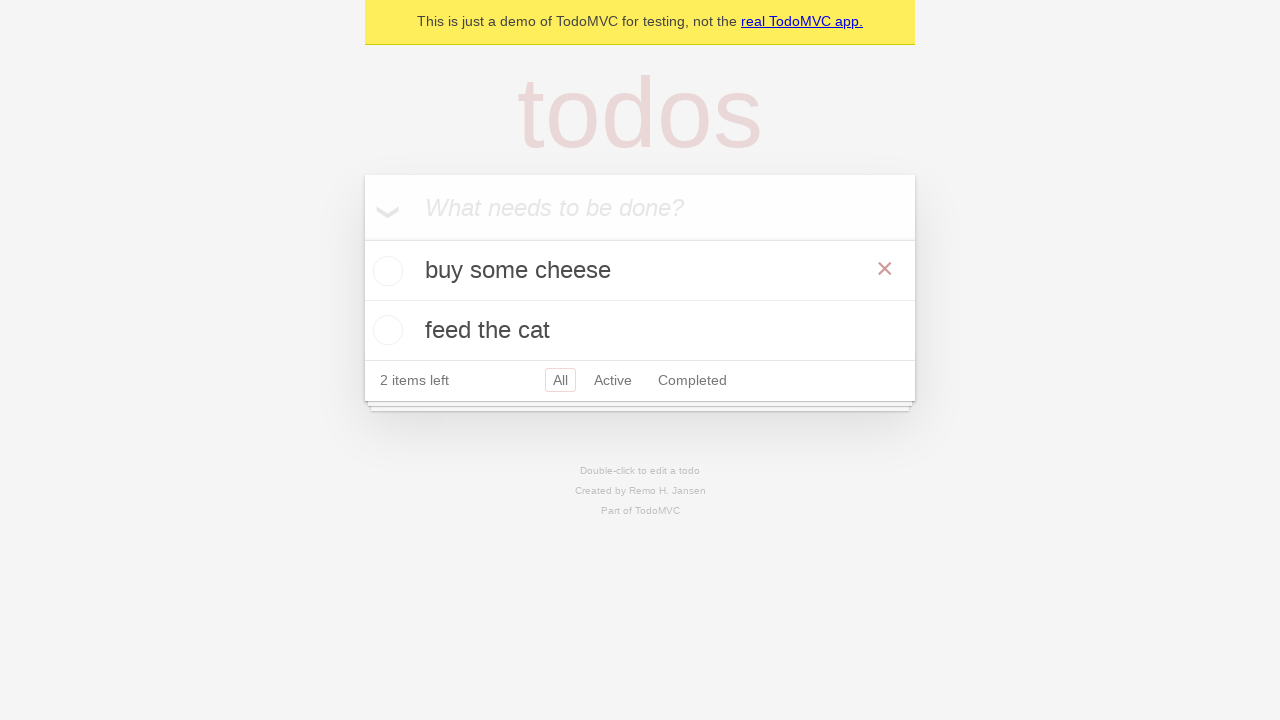